Tests mouse hover functionality on a multi-level menu by hovering over menu items and clicking on a nested sub-menu item

Starting URL: https://demoqa.com/menu/

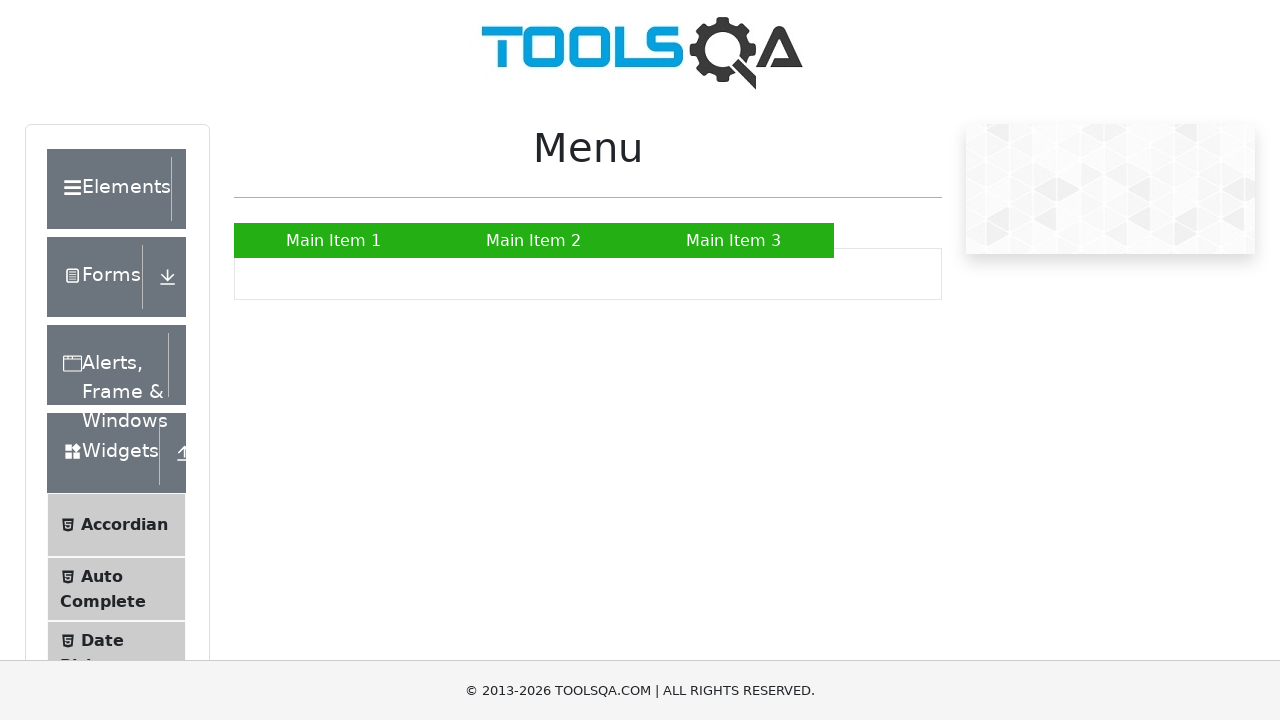

Hovered over 'Main Item 2' to reveal submenu at (534, 240) on text=Main Item 2
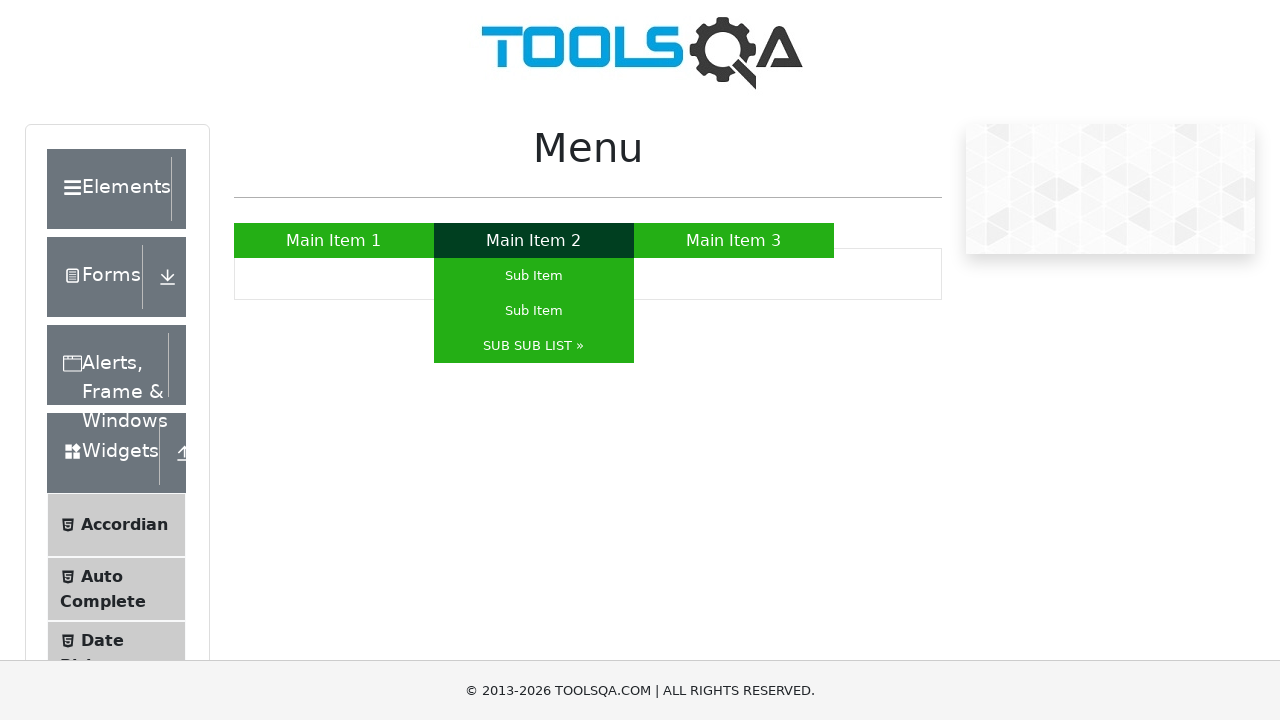

Hovered over 'SUB SUB LIST' to reveal nested submenu at (534, 346) on text=SUB SUB LIST
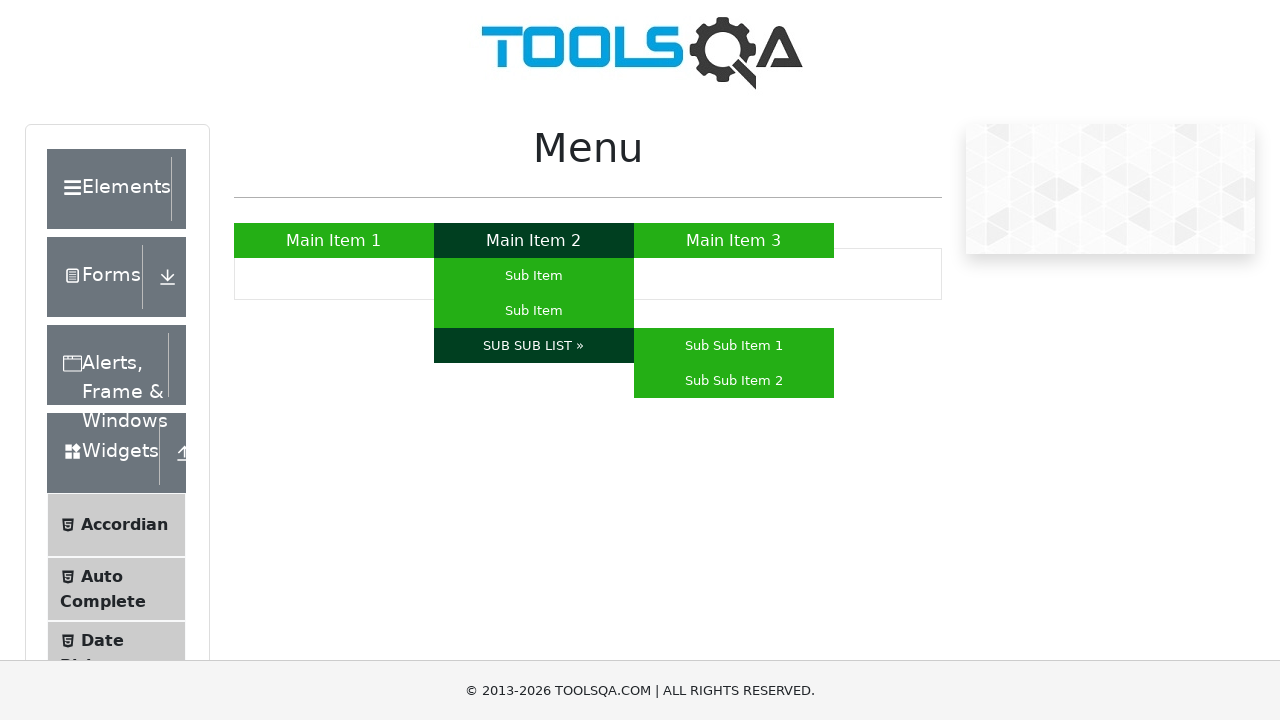

Hovered over 'Sub Sub Item 1' at (734, 346) on text=Sub Sub Item 1
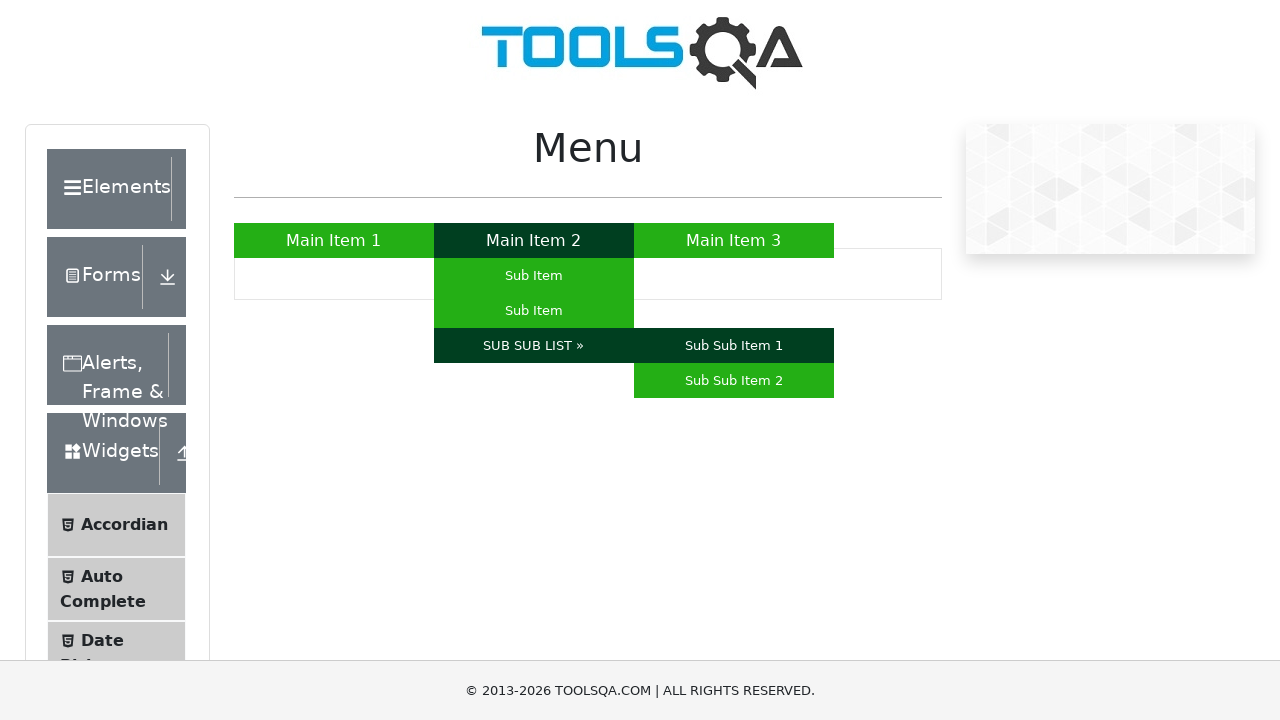

Clicked on 'Sub Sub Item 1' nested menu item at (734, 346) on text=Sub Sub Item 1
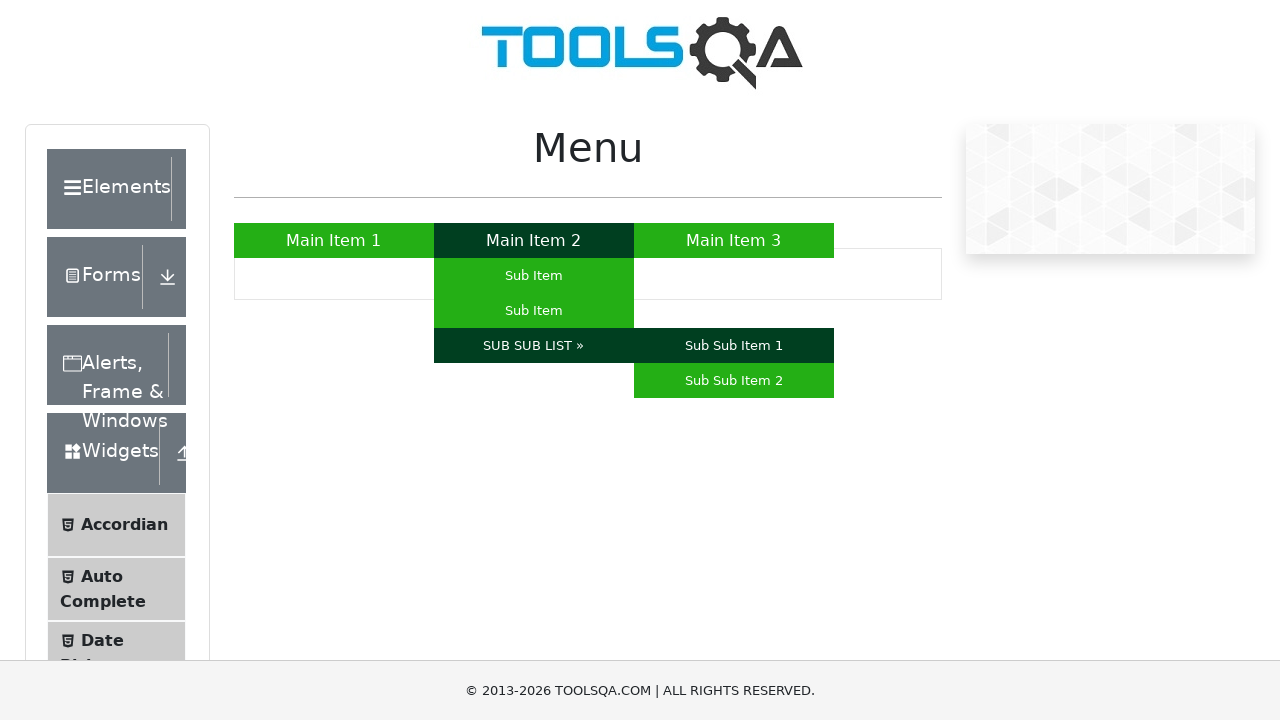

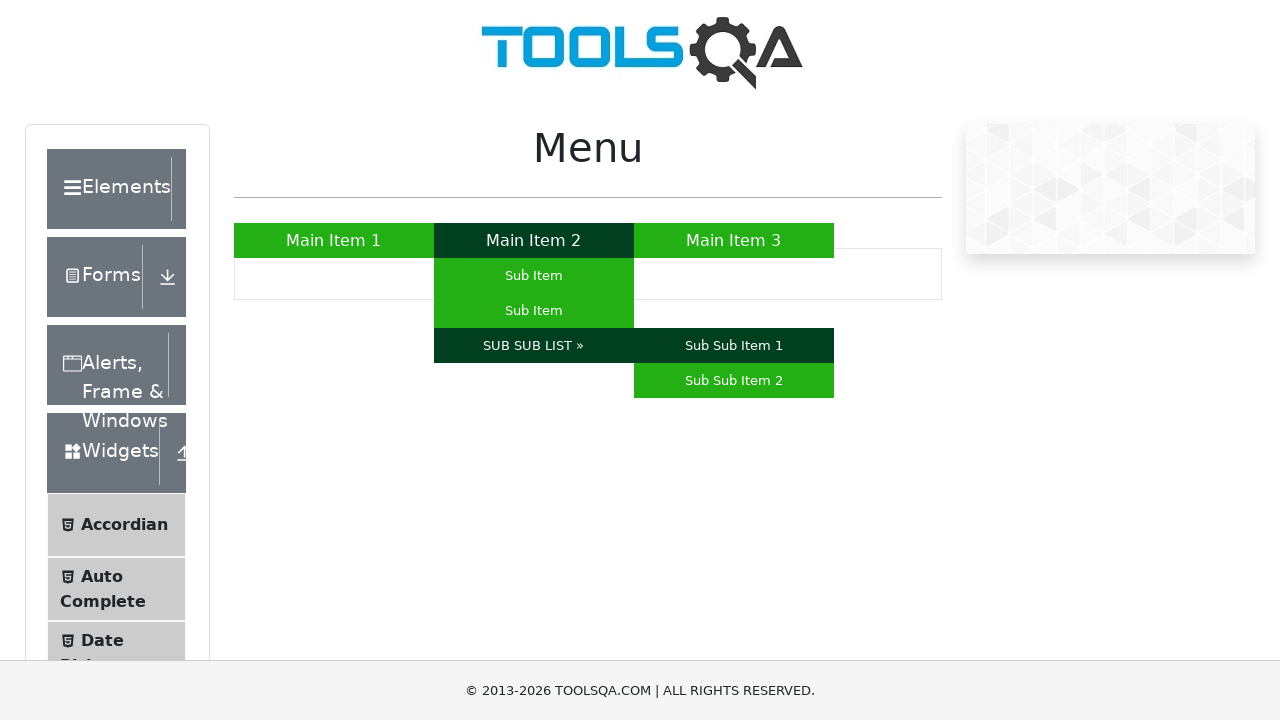